Tests JavaScript alert and confirm dialog handling by entering a name, triggering an alert, accepting it, then triggering a confirm dialog and dismissing it.

Starting URL: https://rahulshettyacademy.com/AutomationPractice/

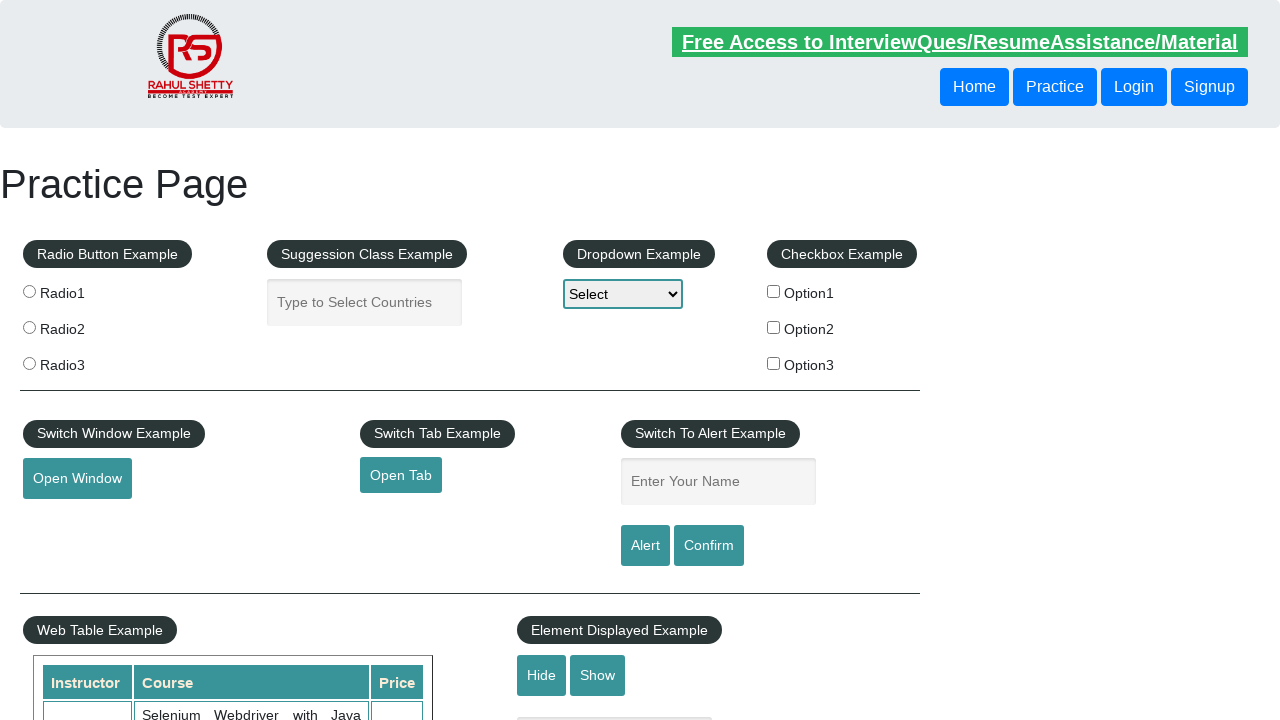

Filled name field with 'Abhishek' on #name
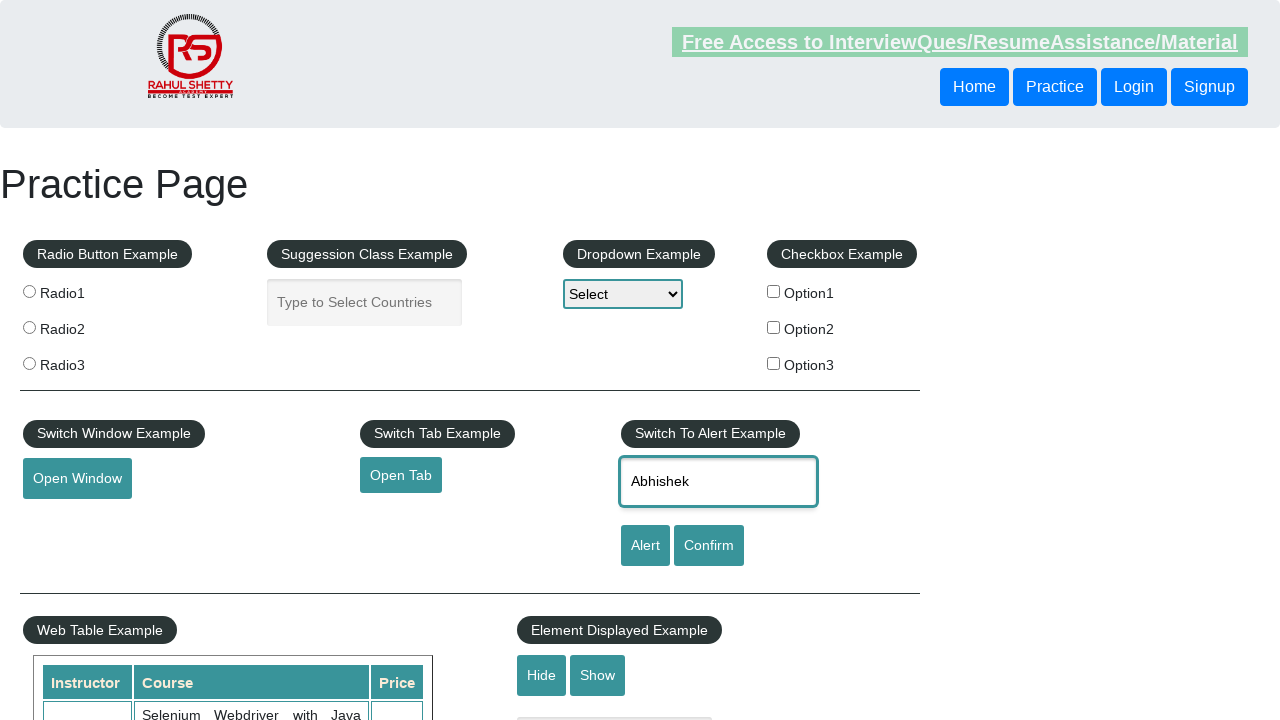

Clicked Alert button to trigger alert dialog at (645, 546) on #alertbtn
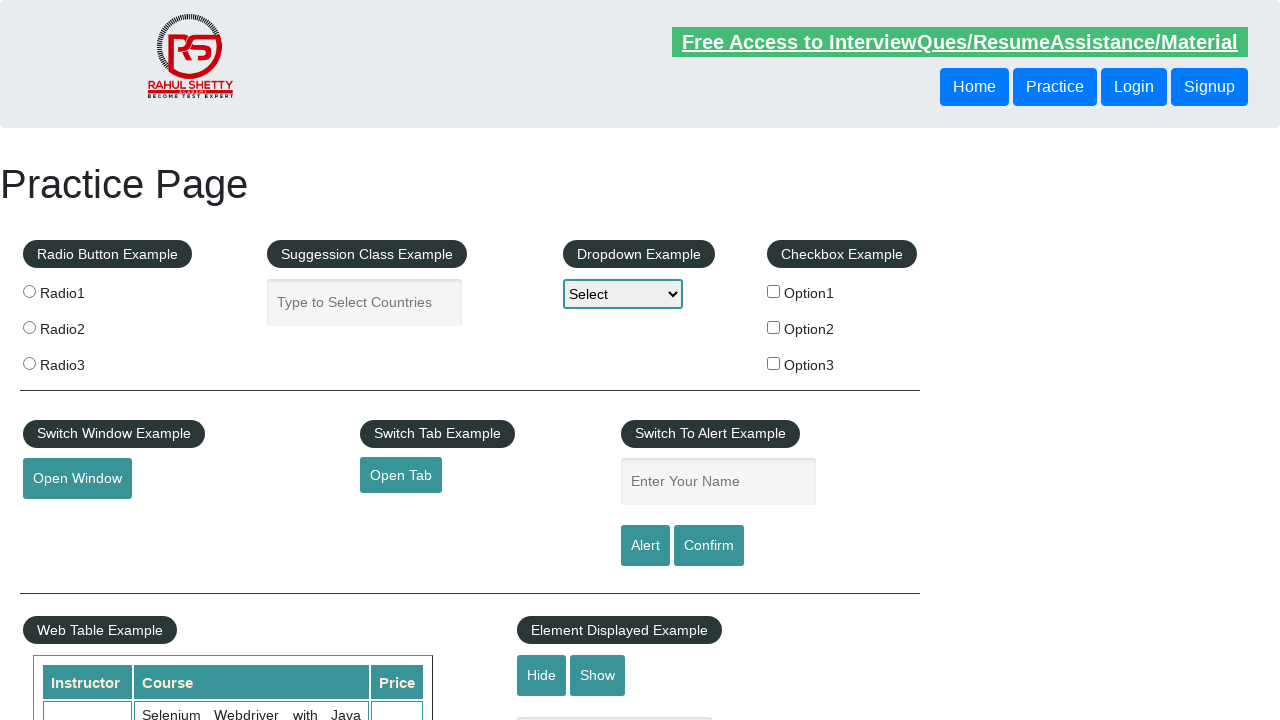

Alert dialog accepted
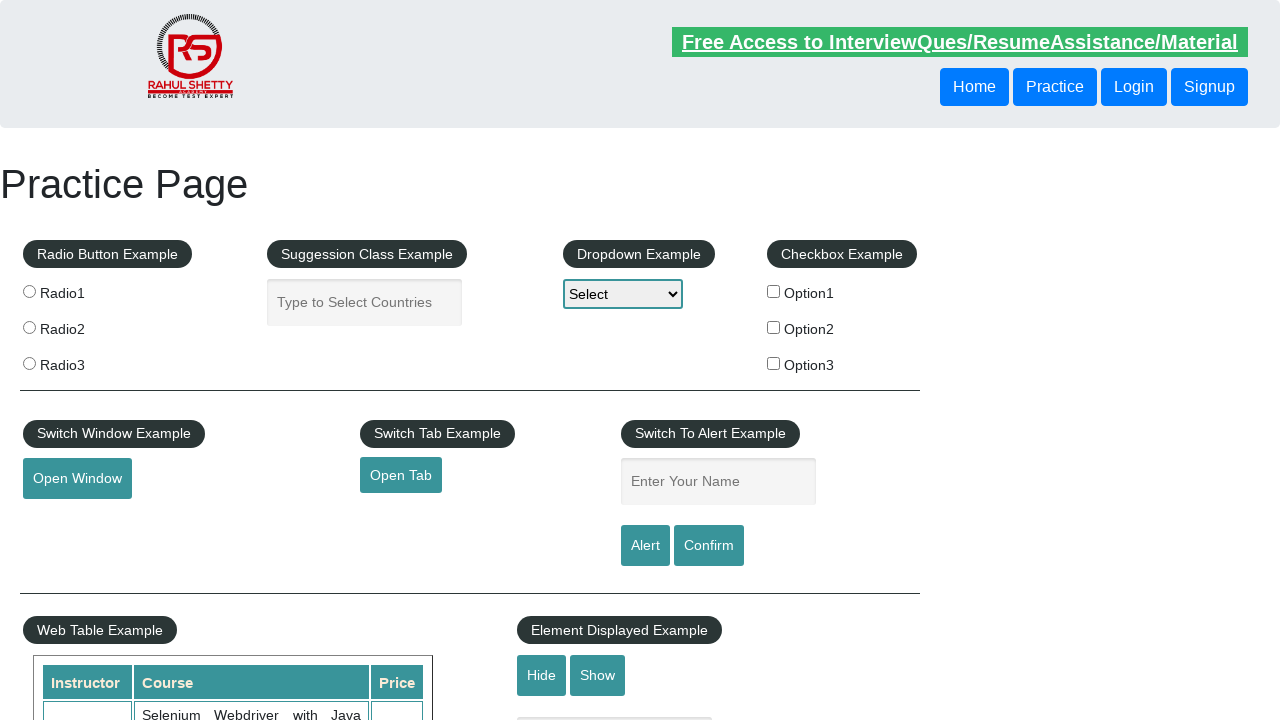

Waited 500ms for alert processing
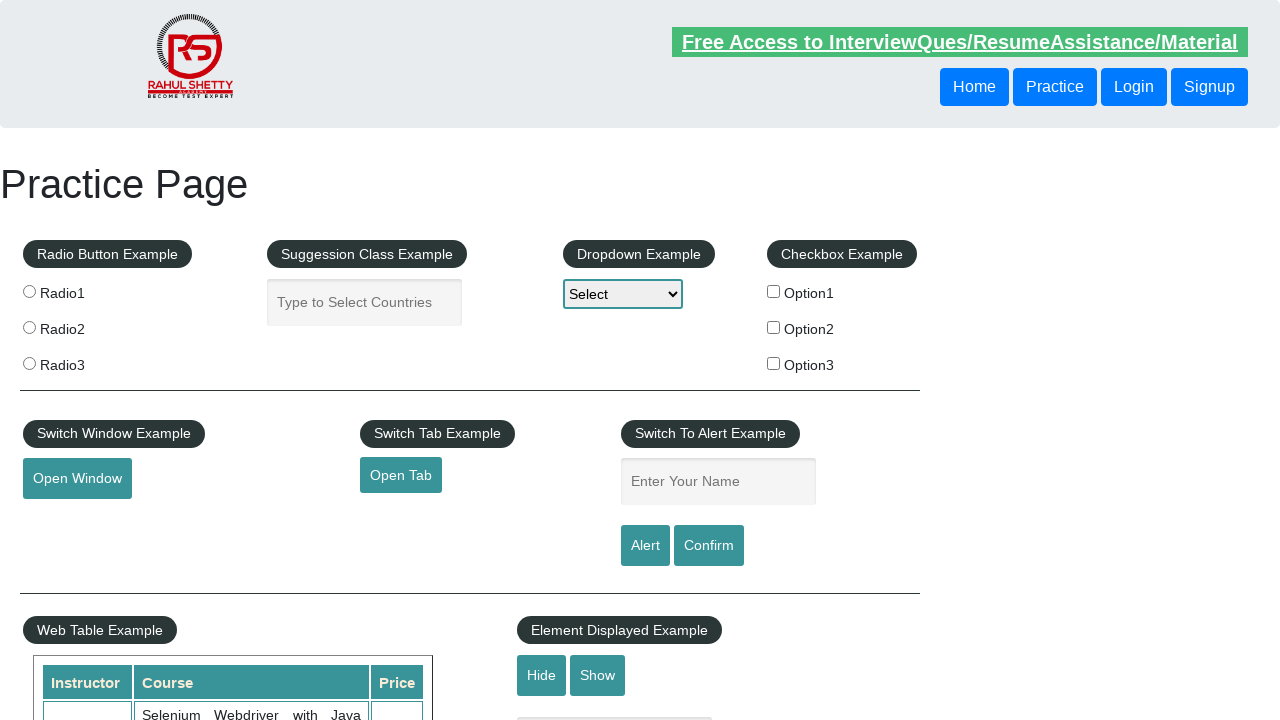

Clicked Confirm button to trigger confirm dialog at (709, 546) on #confirmbtn
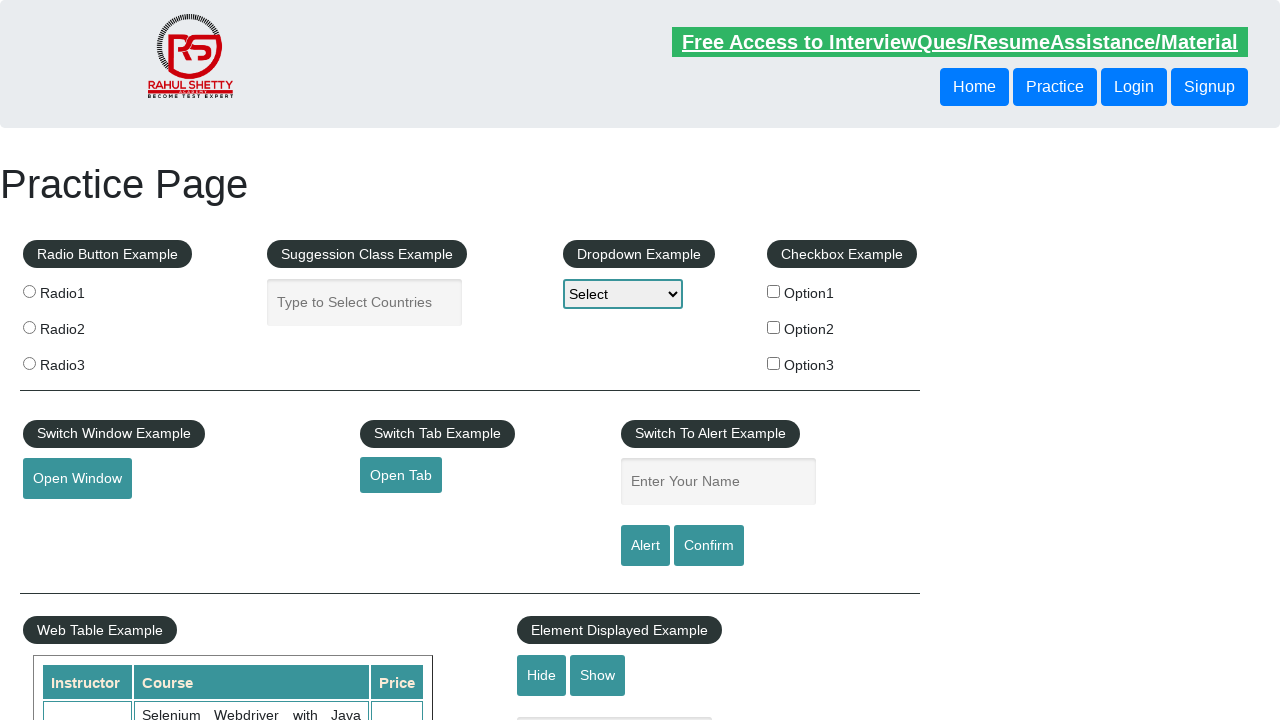

Confirm dialog dismissed
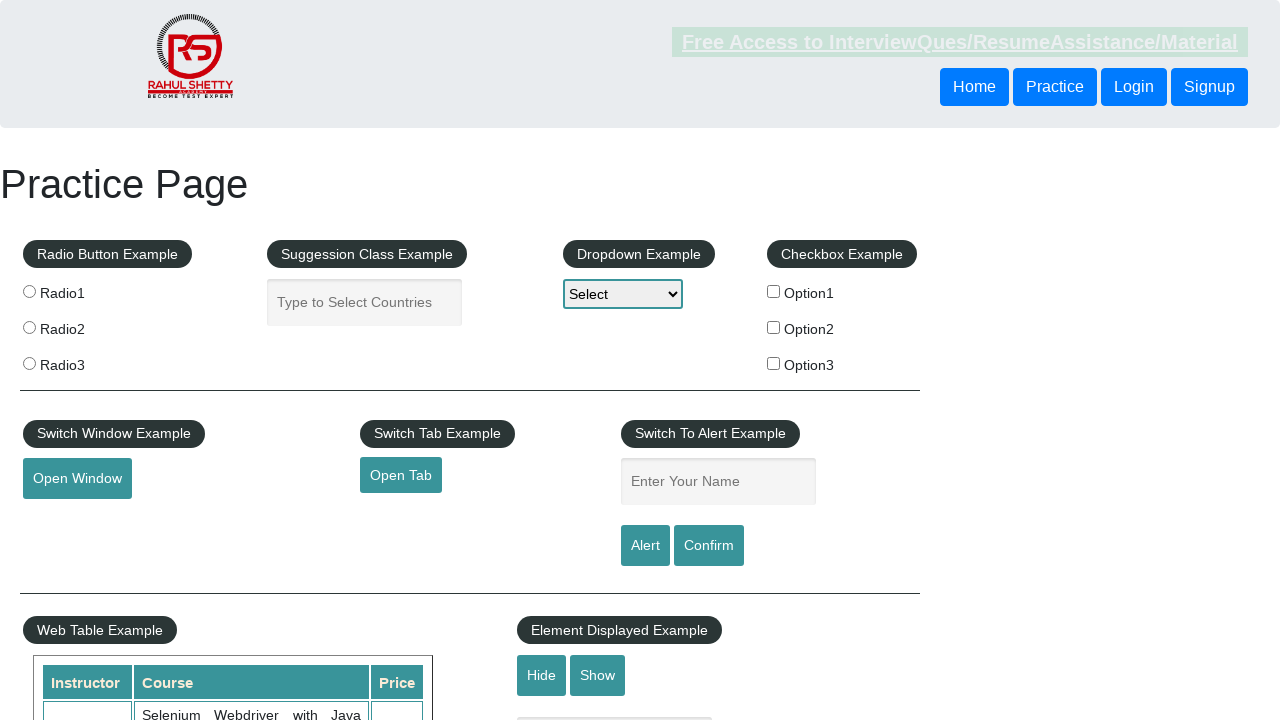

Waited 500ms for dialog processing
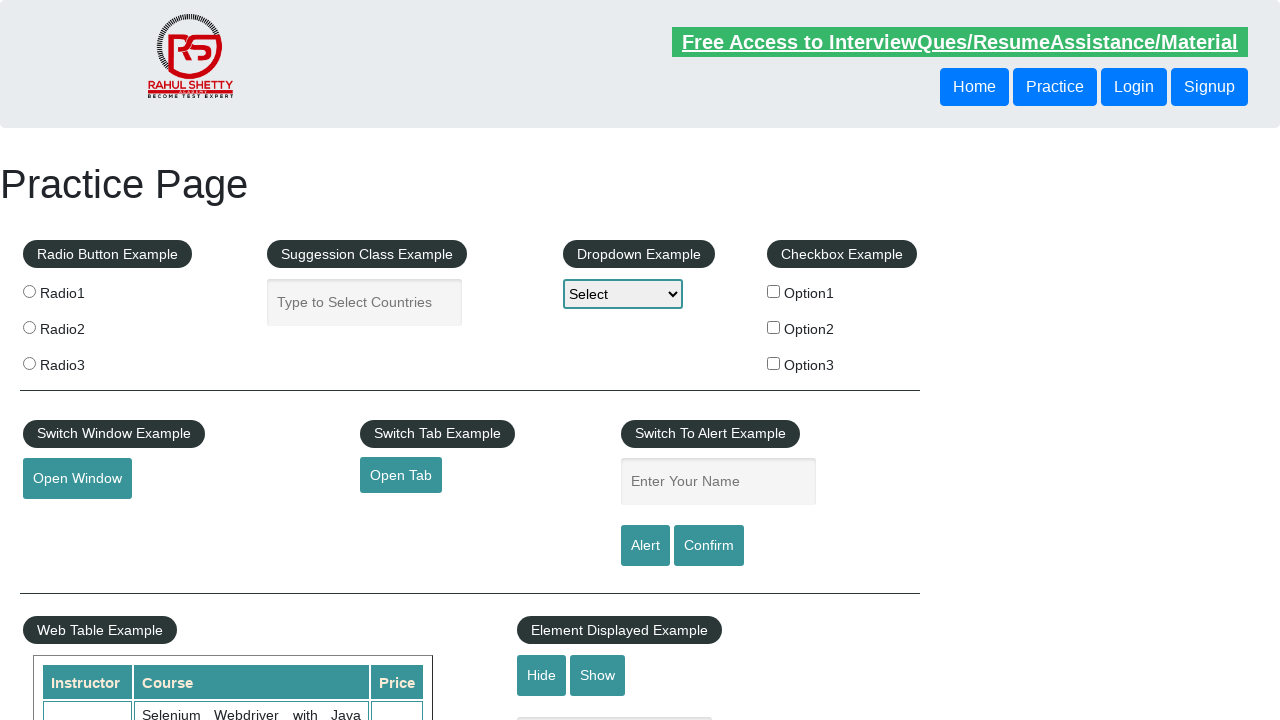

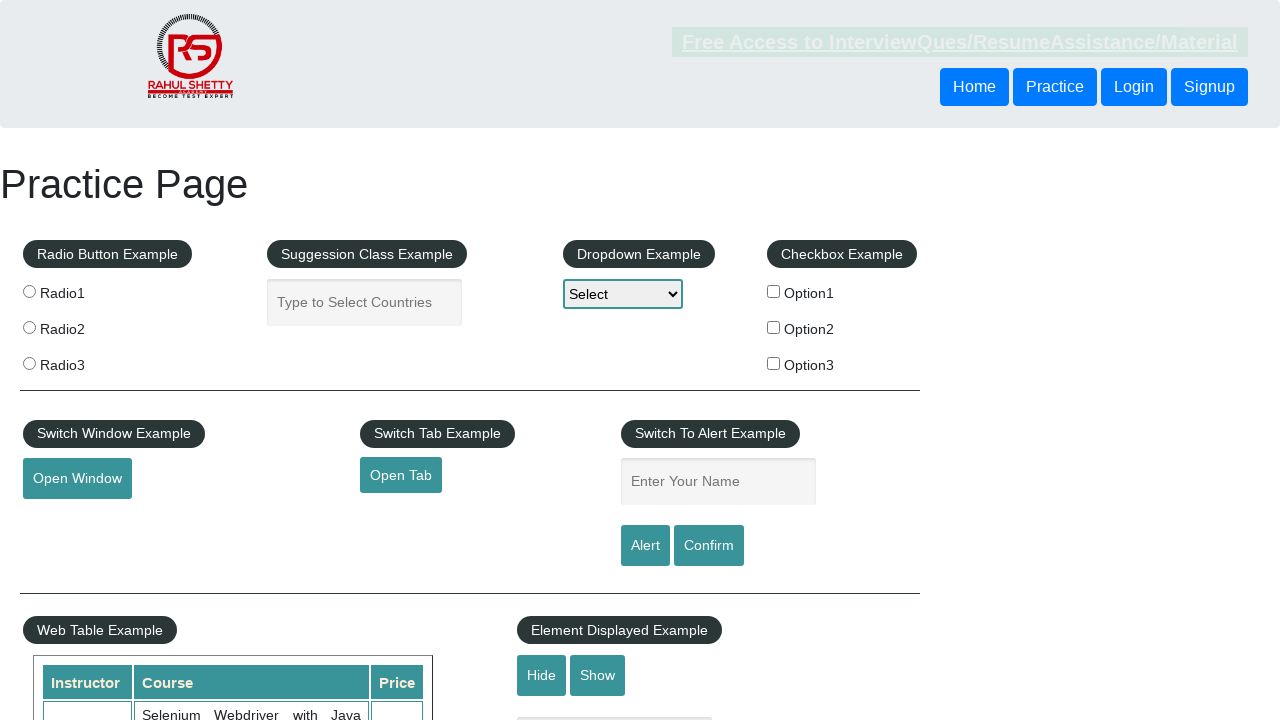